Tests the search functionality on the PROS lab website by clicking the search toggle, activating the search field, and entering a search query

Starting URL: http://pros.unicam.it/

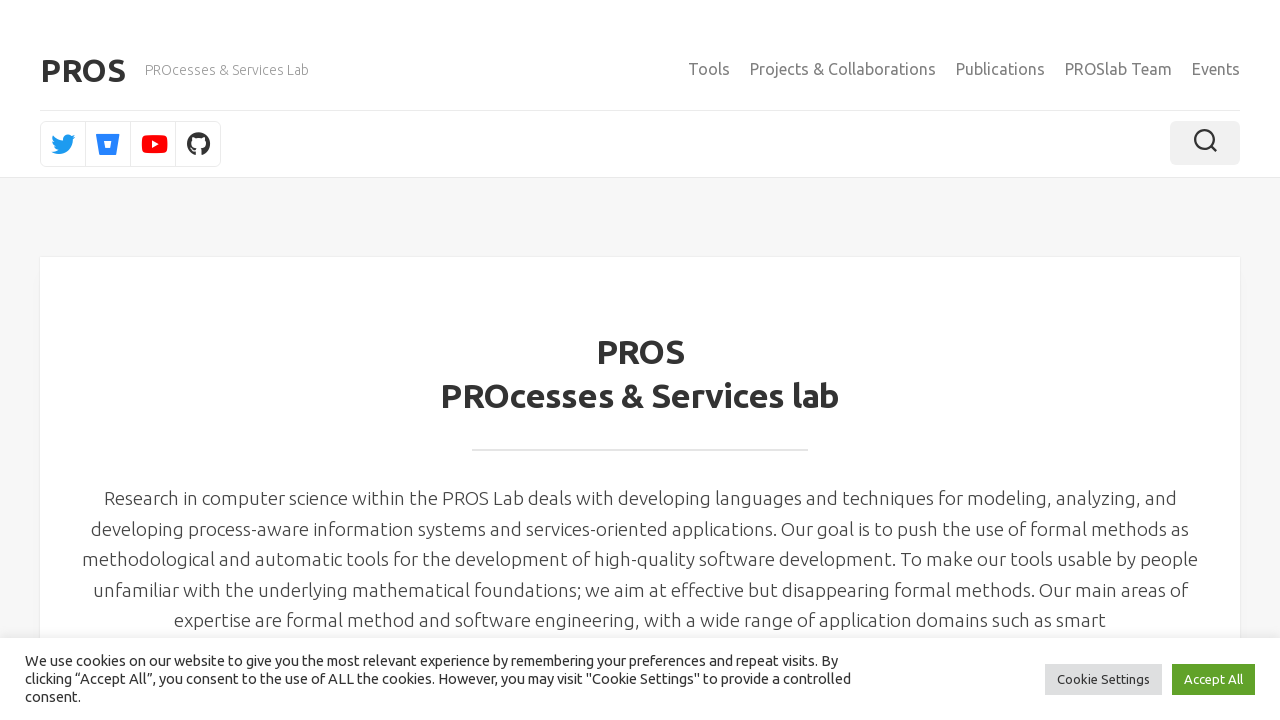

Page loaded and DOM content ready
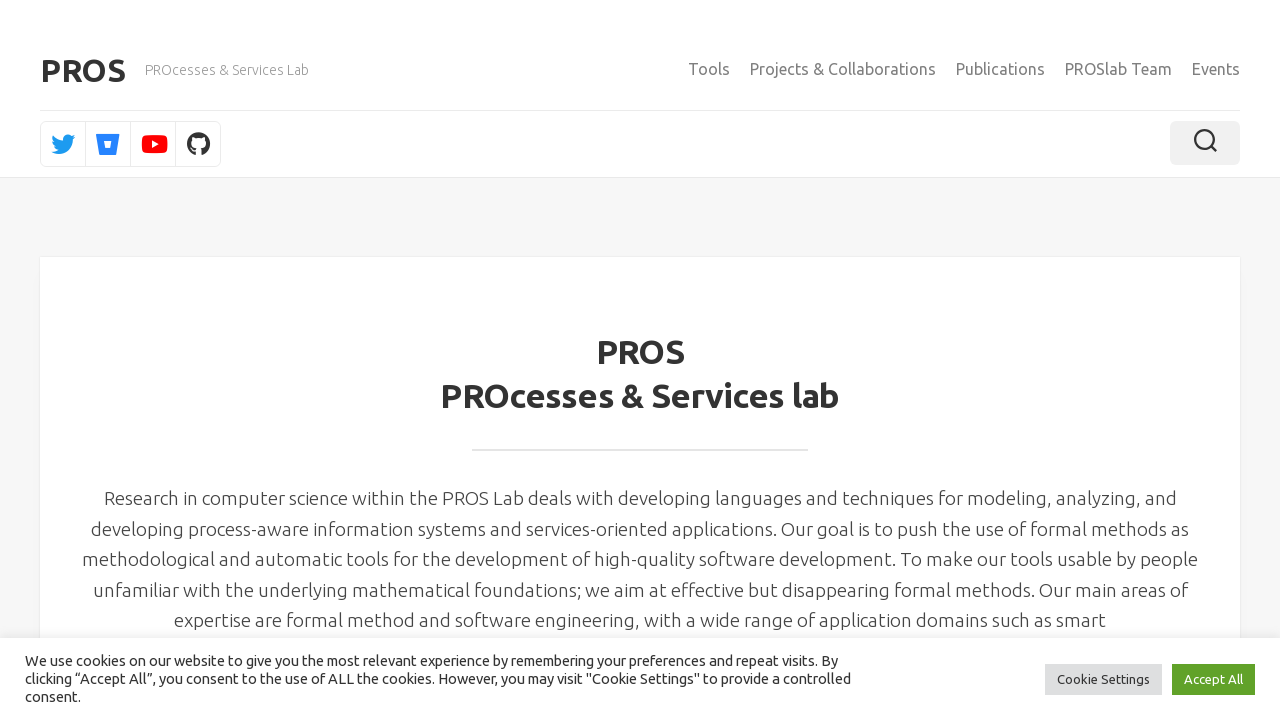

Clicked search toggle to reveal search field at (1205, 143) on .toggle-search
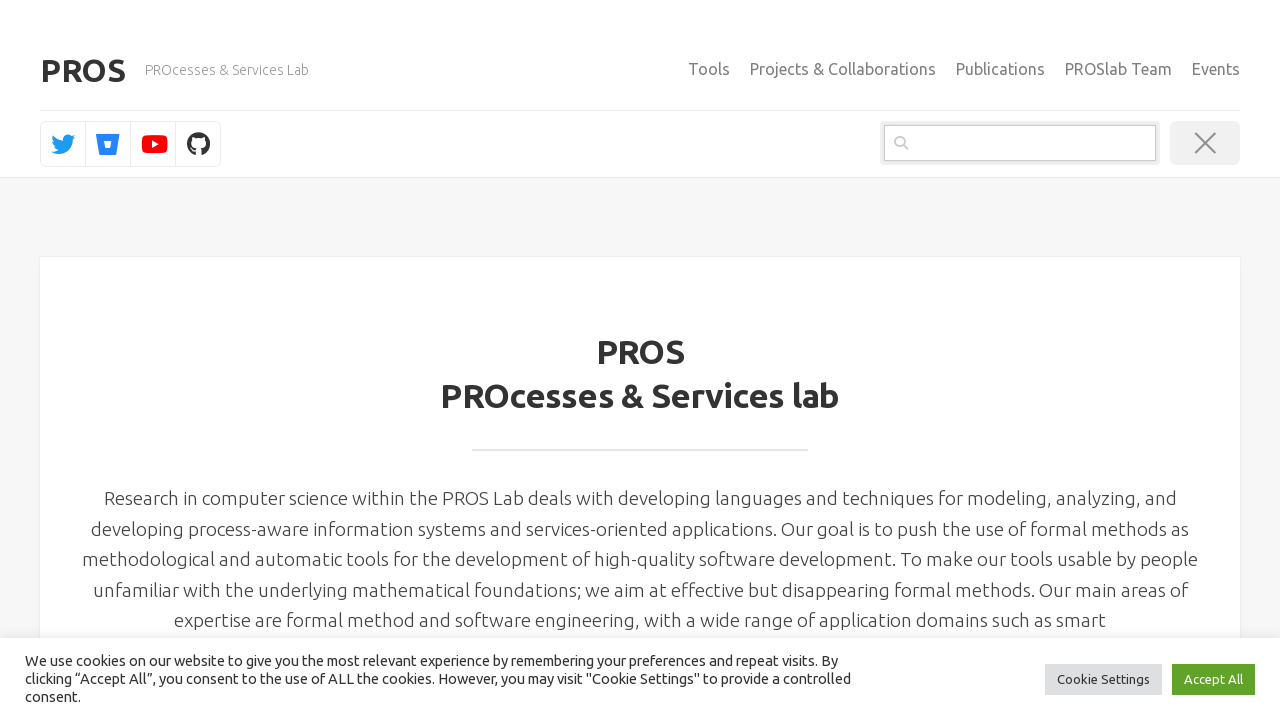

Clicked on search input field to activate it at (1020, 143) on .search
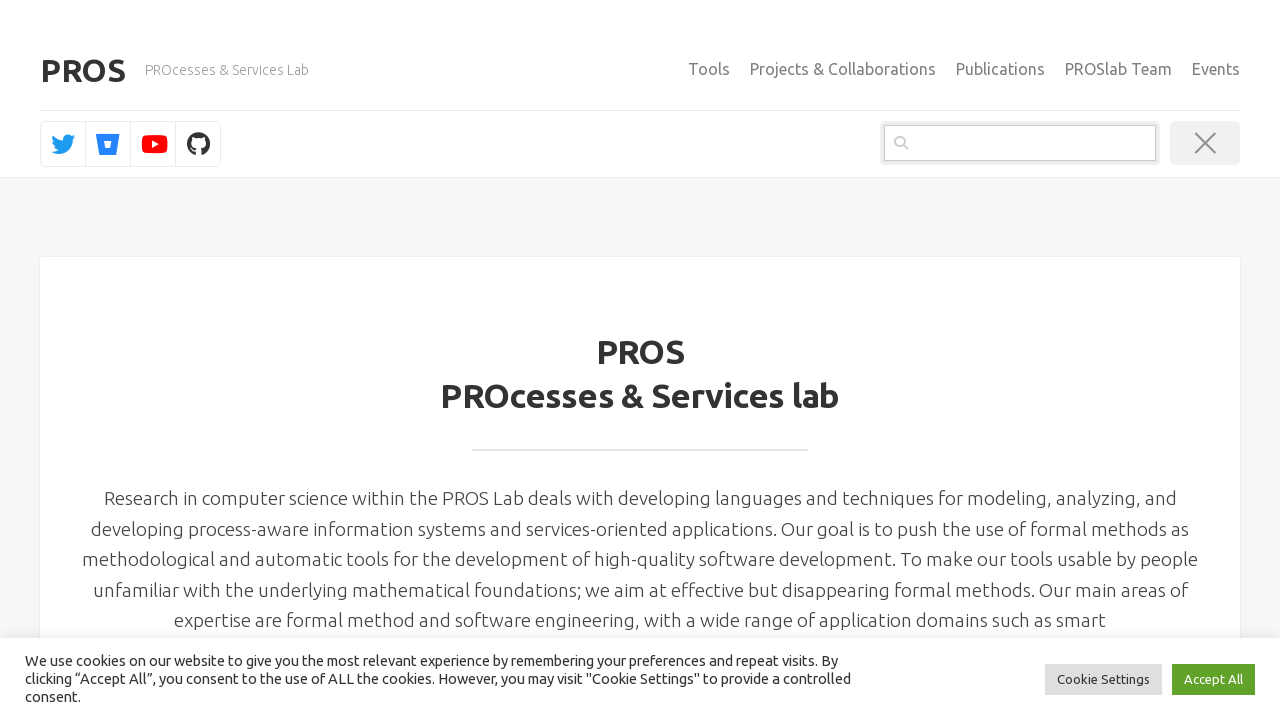

Entered search query 'bprove' in search field on .search
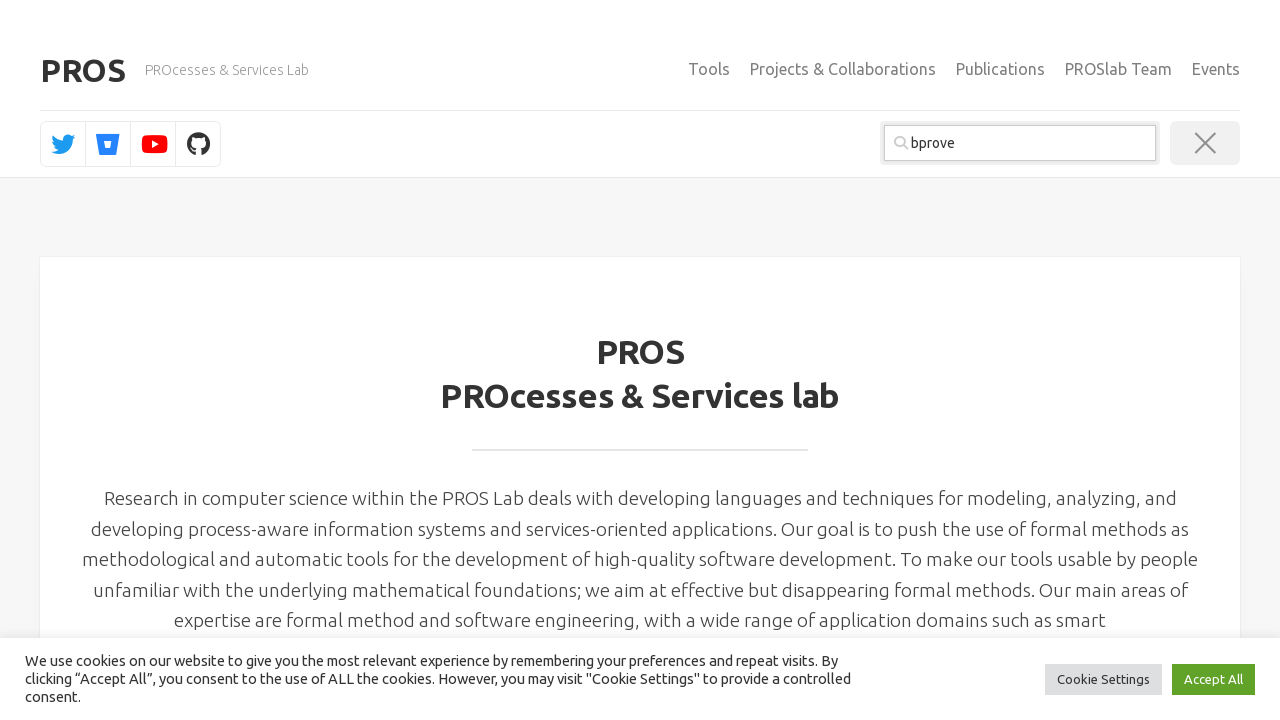

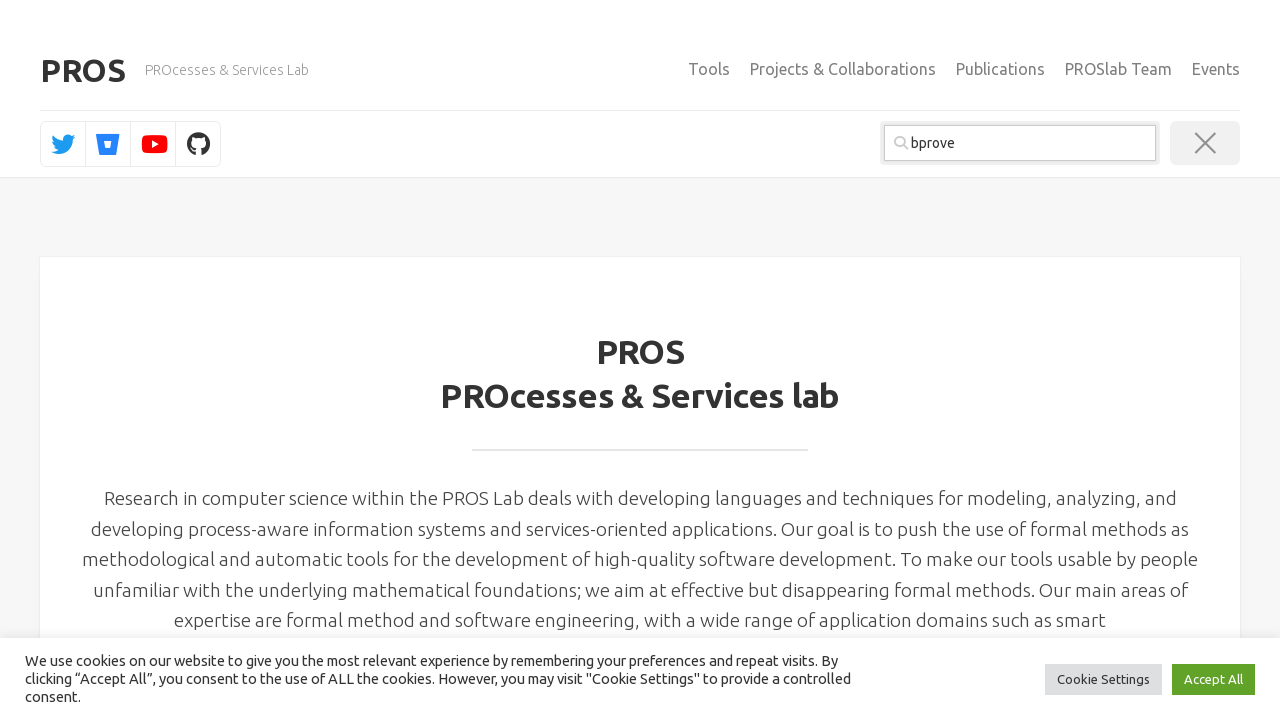